Tests the toggle-all checkbox to mark all items complete and then incomplete

Starting URL: https://todomvc.com/examples/react/dist/

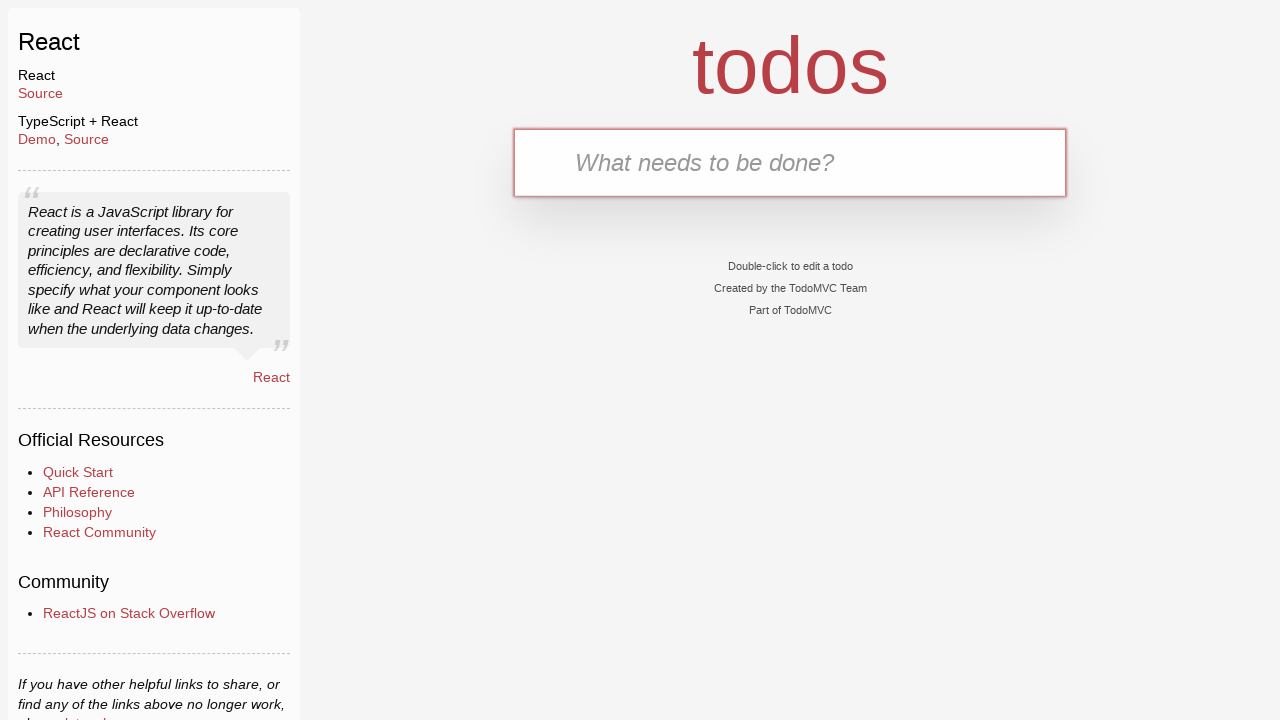

Filled new todo input with 'Task 1' on input.new-todo
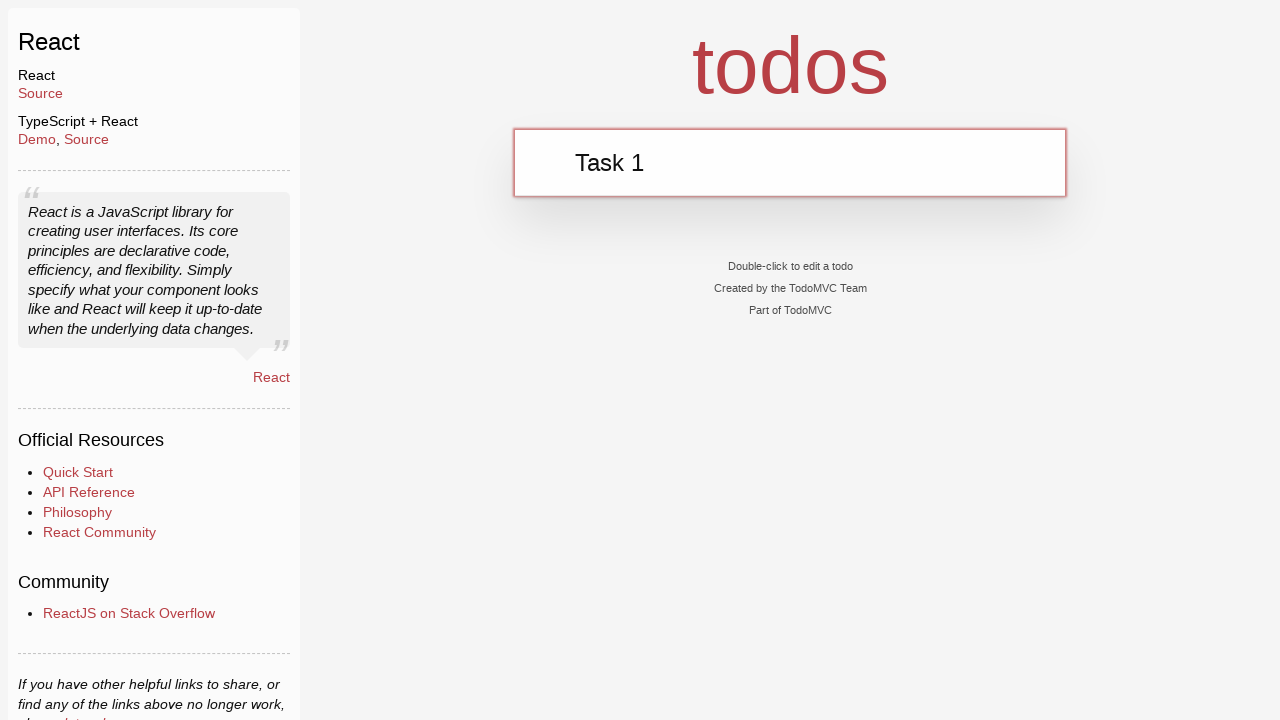

Pressed Enter to add 'Task 1' to the list on input.new-todo
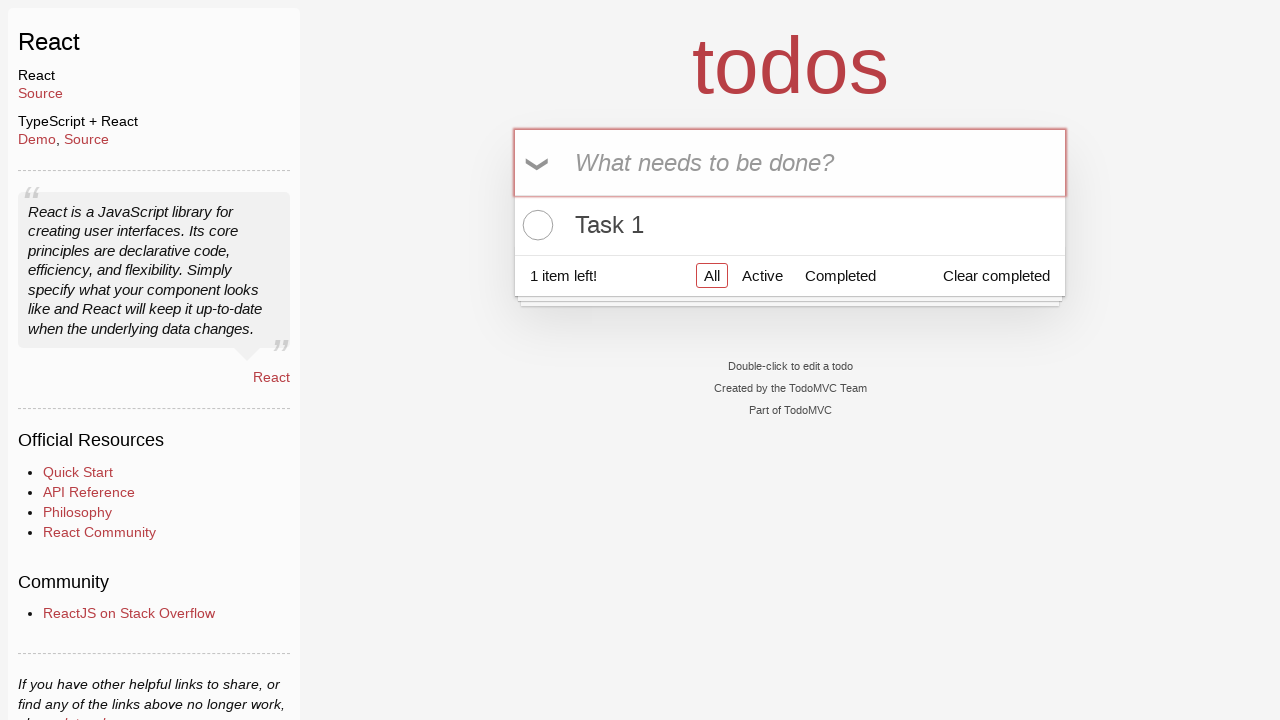

Filled new todo input with 'Task 2' on input.new-todo
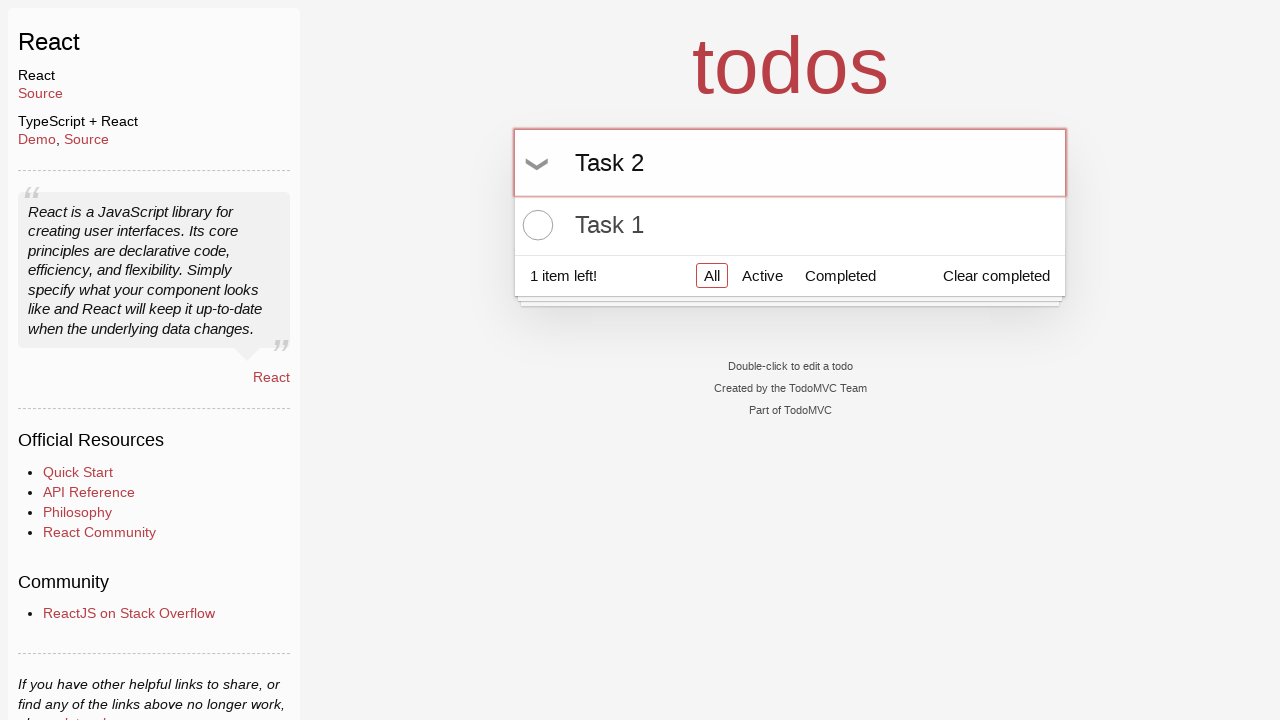

Pressed Enter to add 'Task 2' to the list on input.new-todo
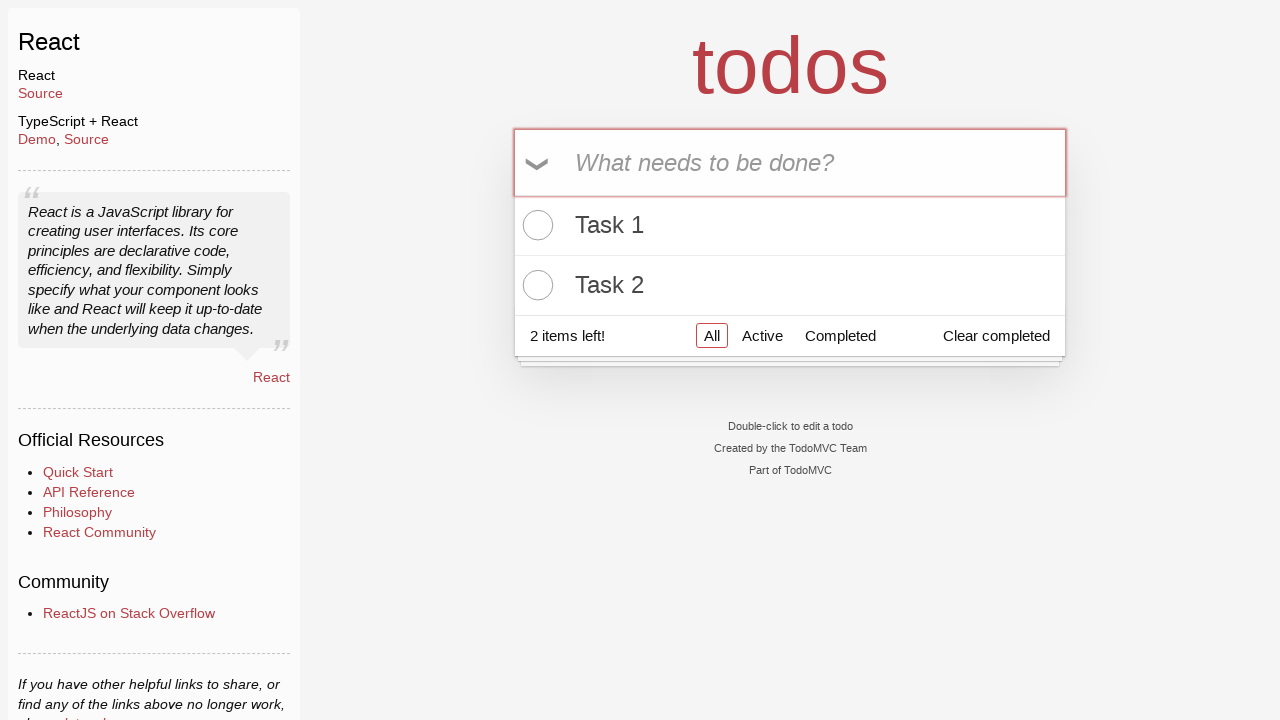

Clicked toggle-all checkbox to mark all items complete at (539, 163) on .toggle-all
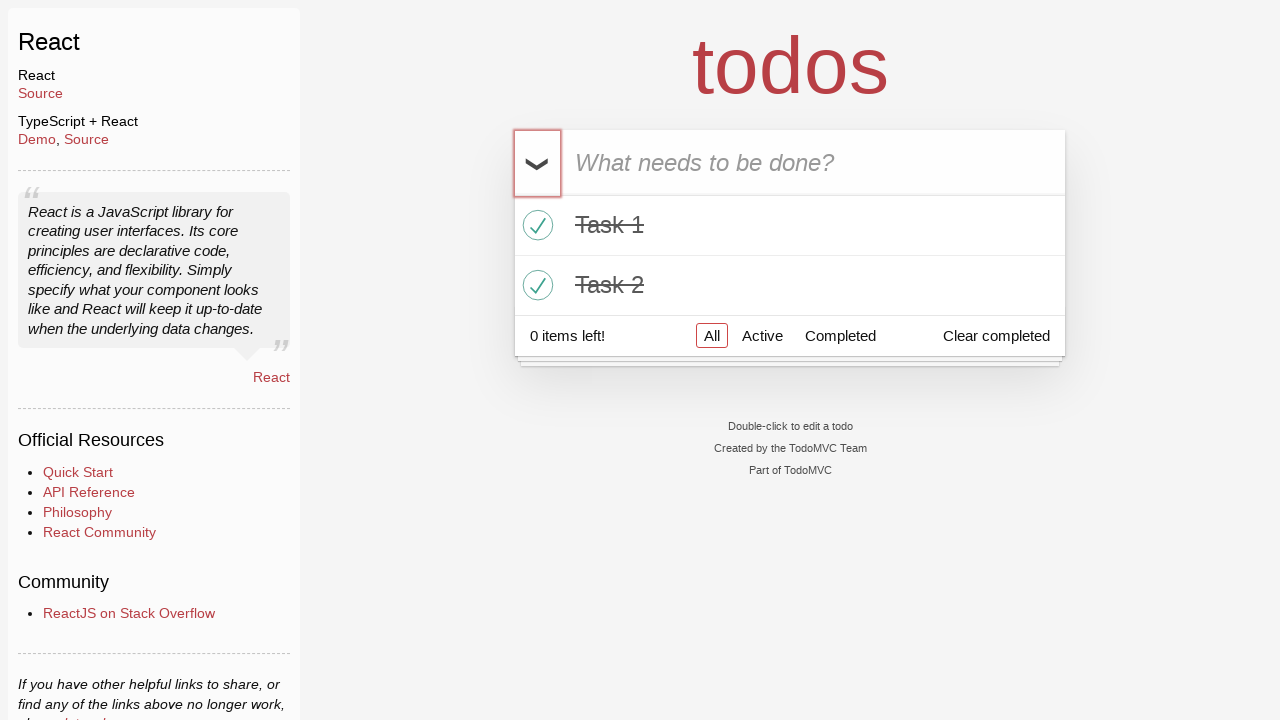

Verified that 2 items are marked as completed
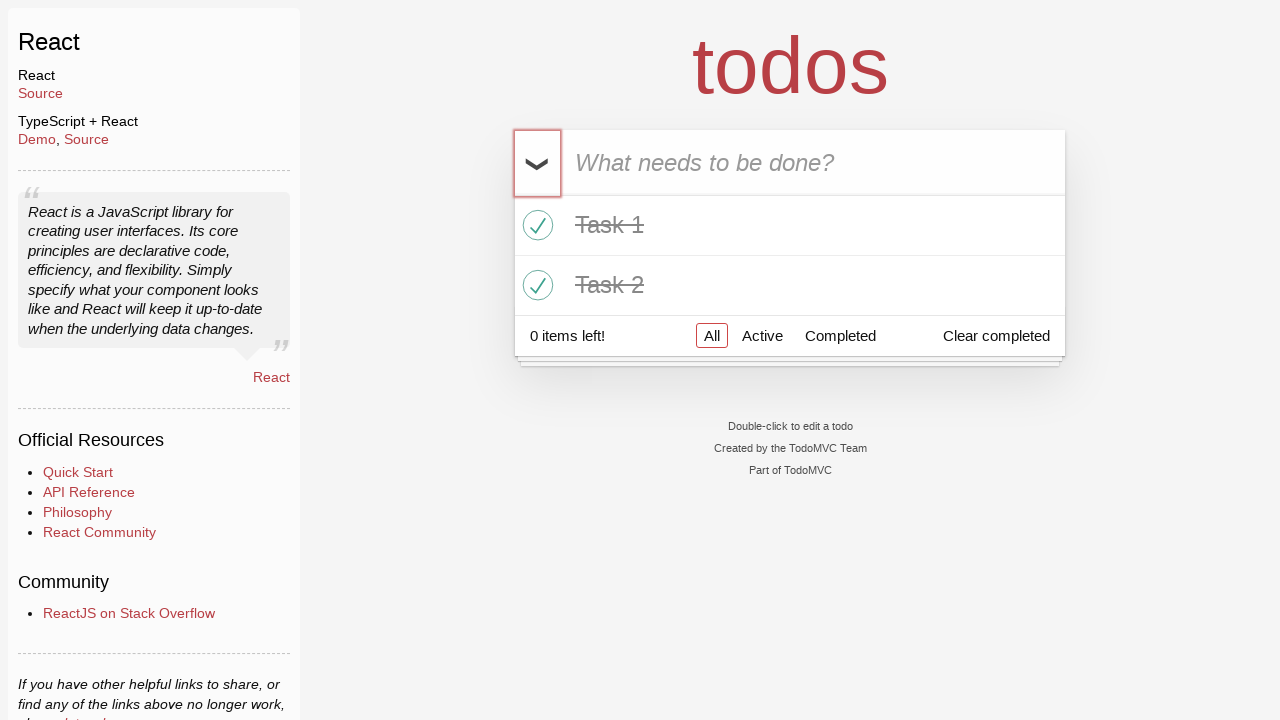

Clicked toggle-all checkbox to mark all items incomplete at (539, 163) on .toggle-all
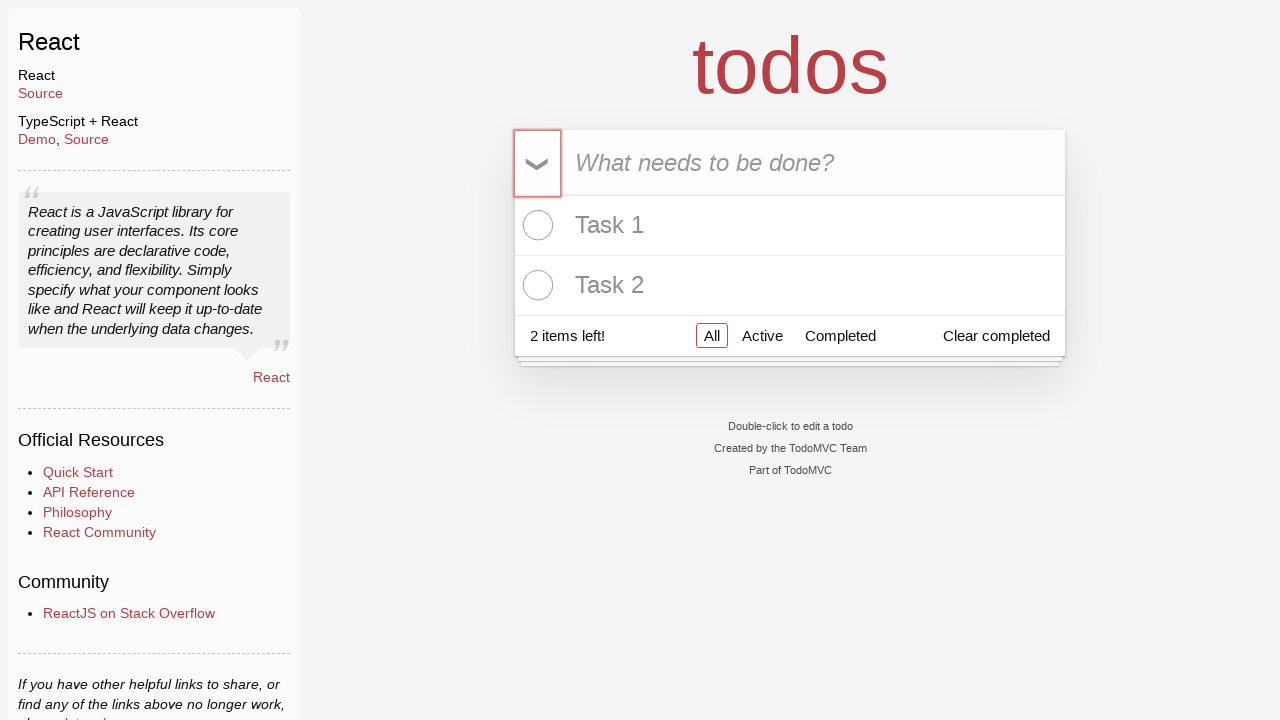

Verified that 0 items are marked as completed
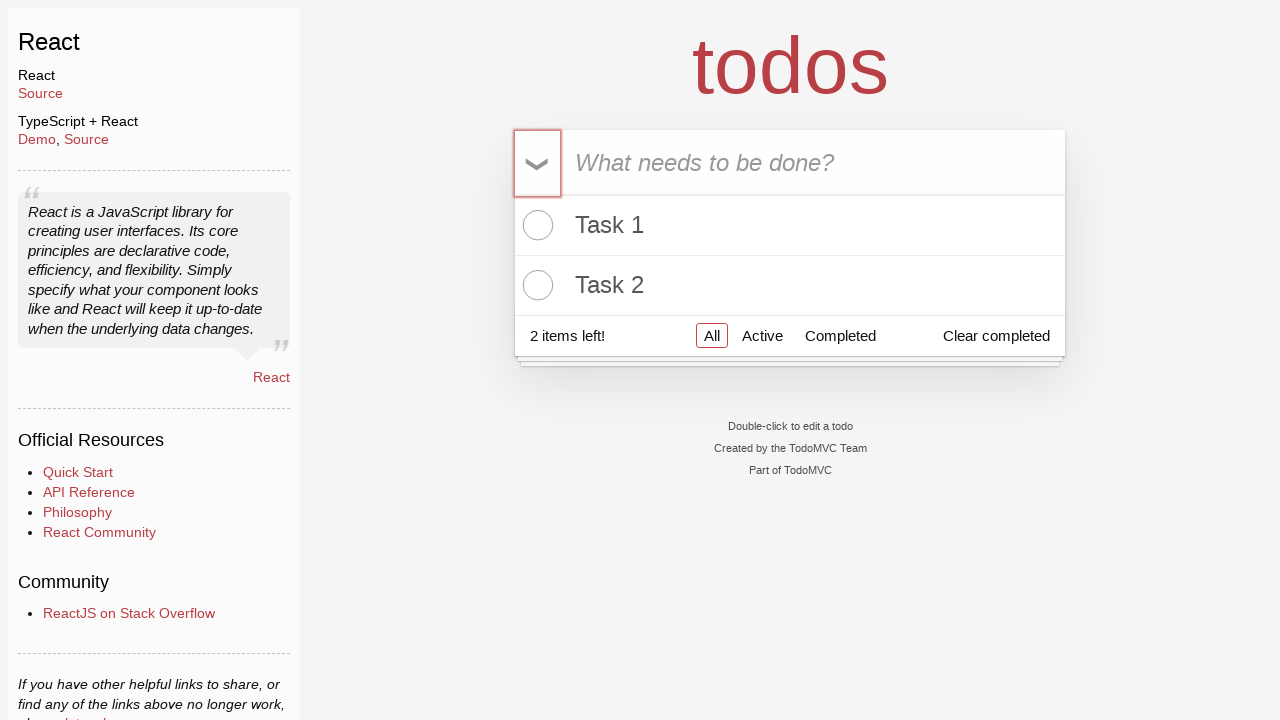

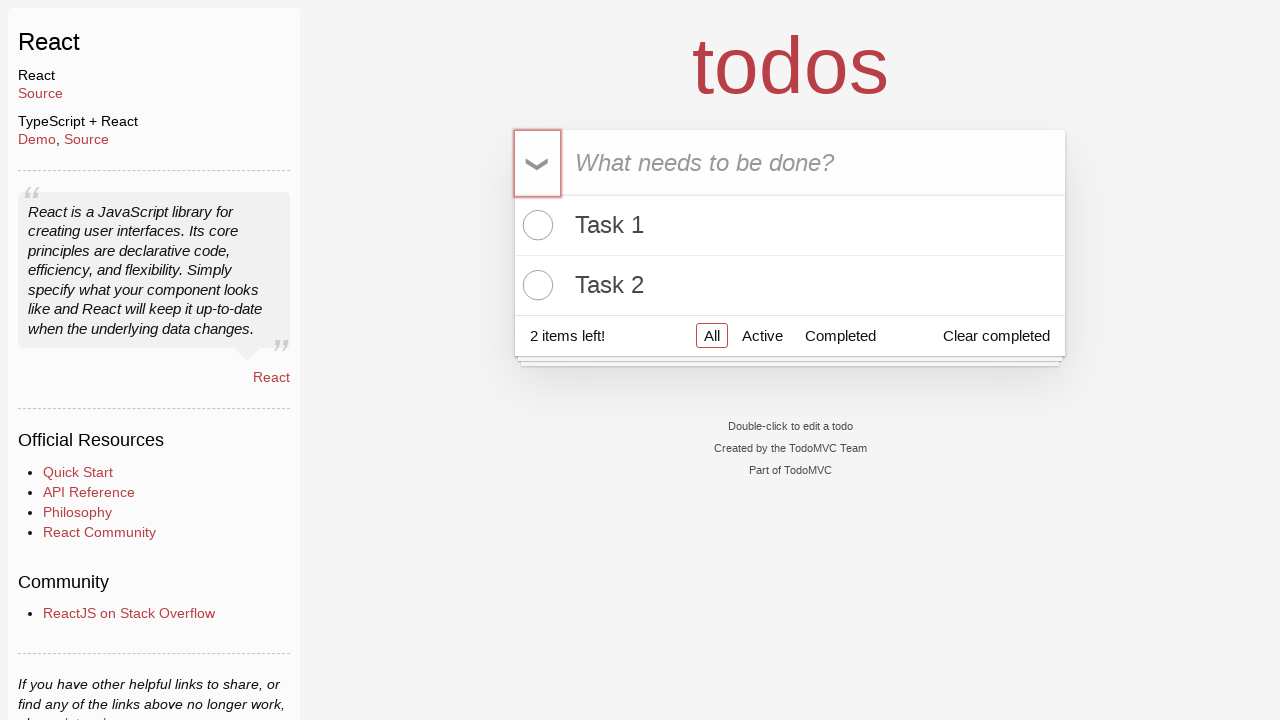